Tests a Select2 dropdown by clicking to open it and typing to search and select 'Italy'

Starting URL: https://www.dummyticket.com/dummy-ticket-for-visa-application/

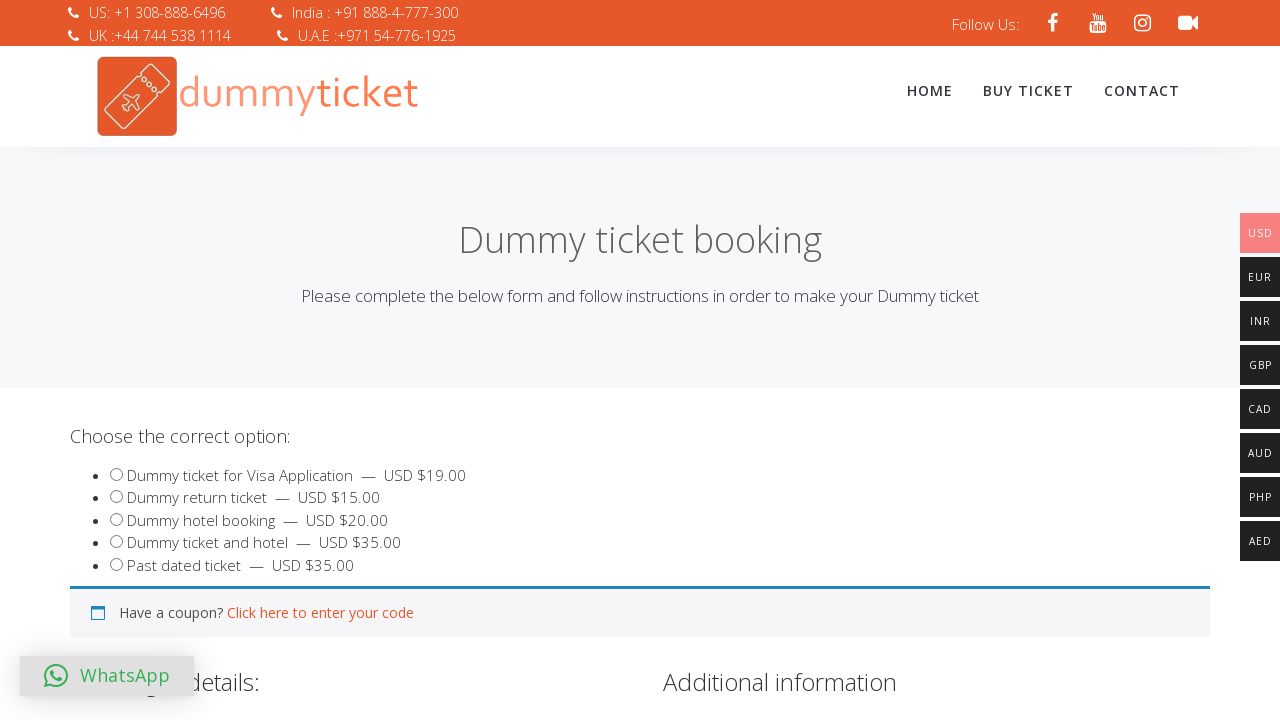

Clicked on Select2 dropdown to open it at (344, 360) on #select2-billing_country-container
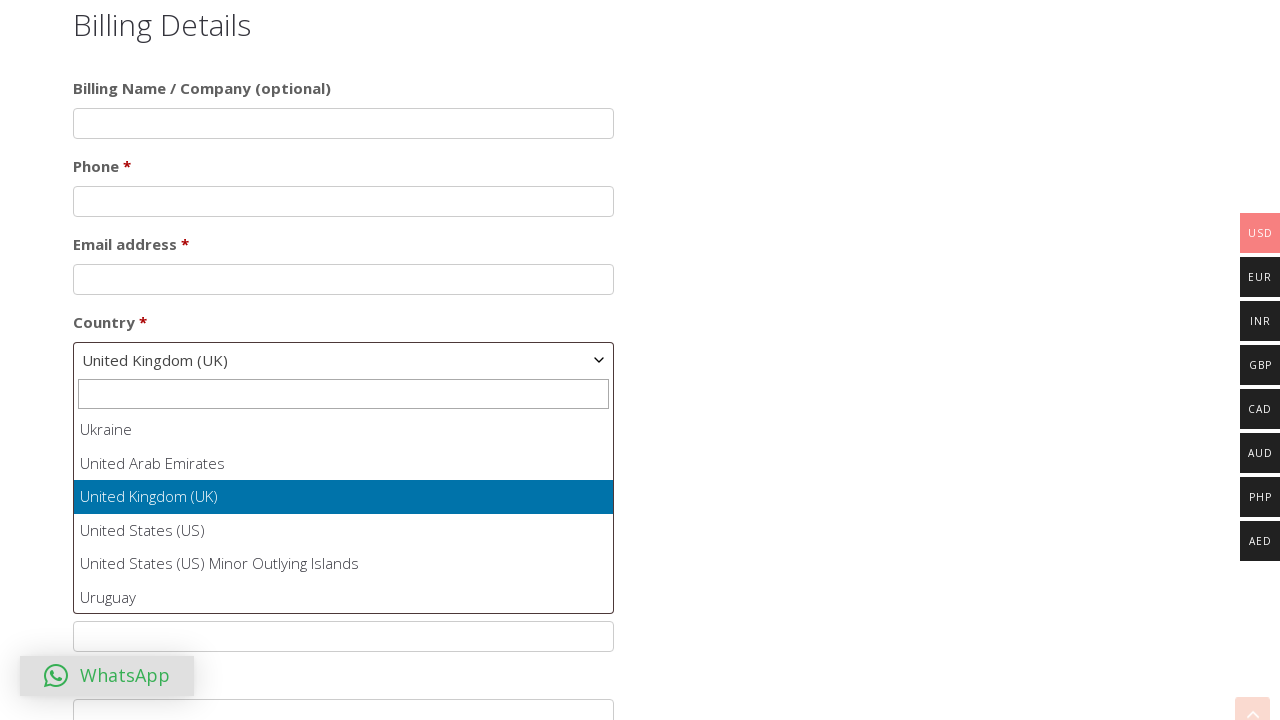

Typed 'Italy' in the Select2 search field on .select2-search__field
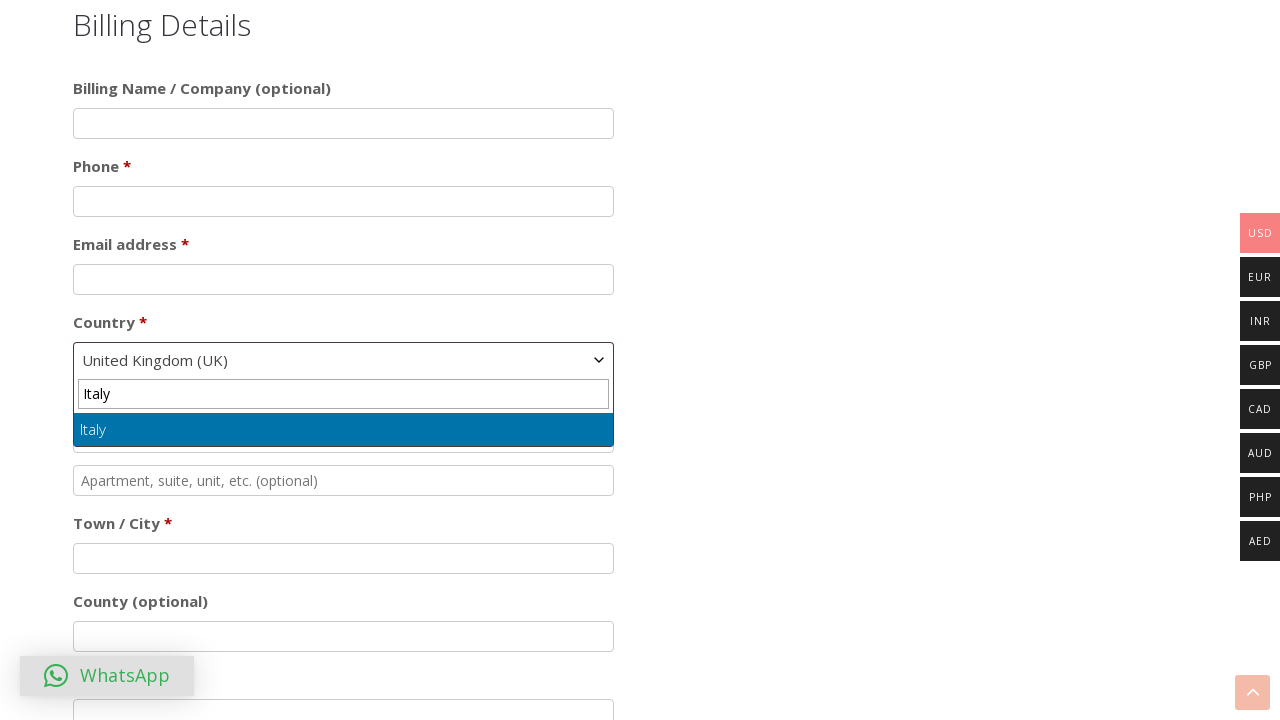

Pressed Enter to select 'Italy' from dropdown on .select2-search__field
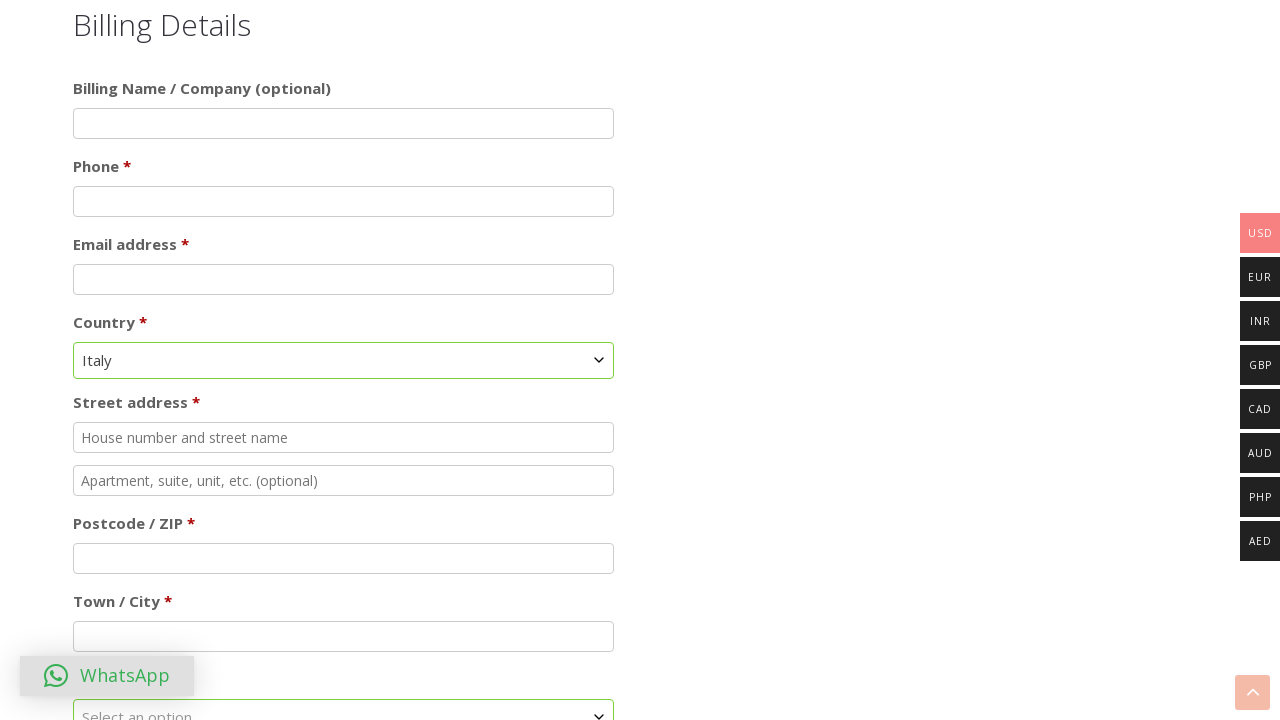

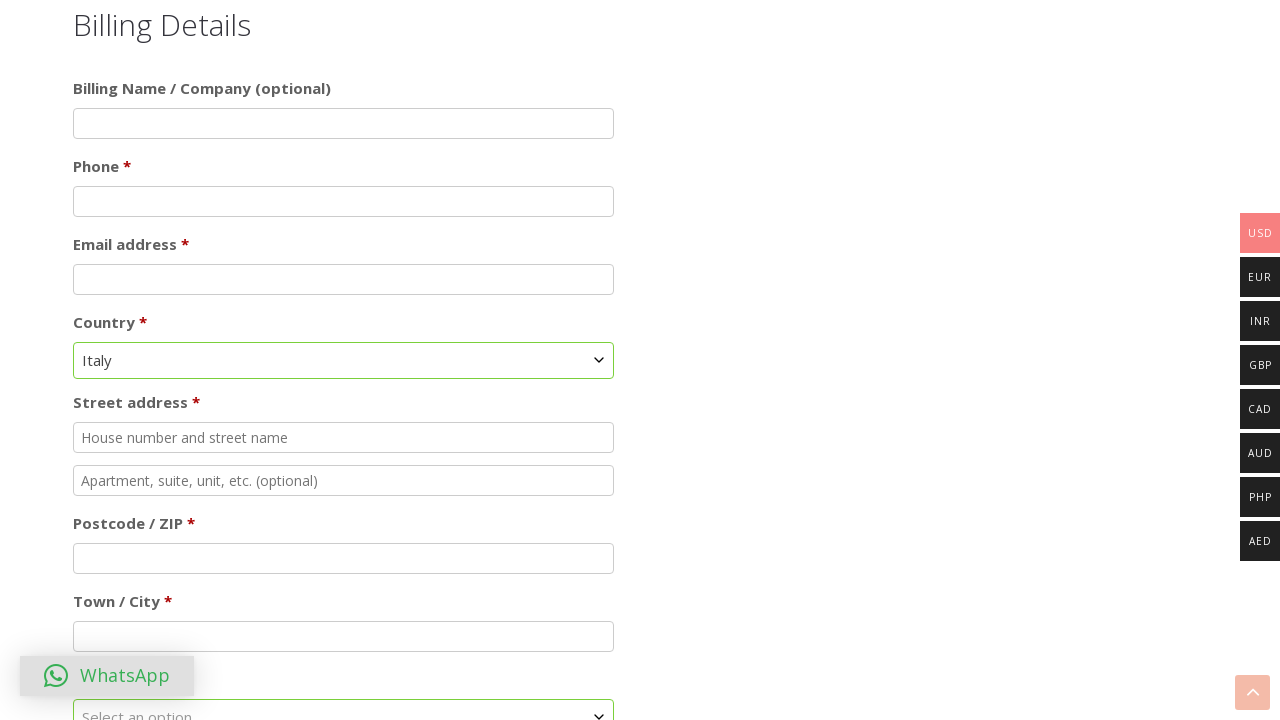